Navigates to Prestashop Development page via Technologies dropdown and returns back

Starting URL: https://www.tranktechnologies.com/

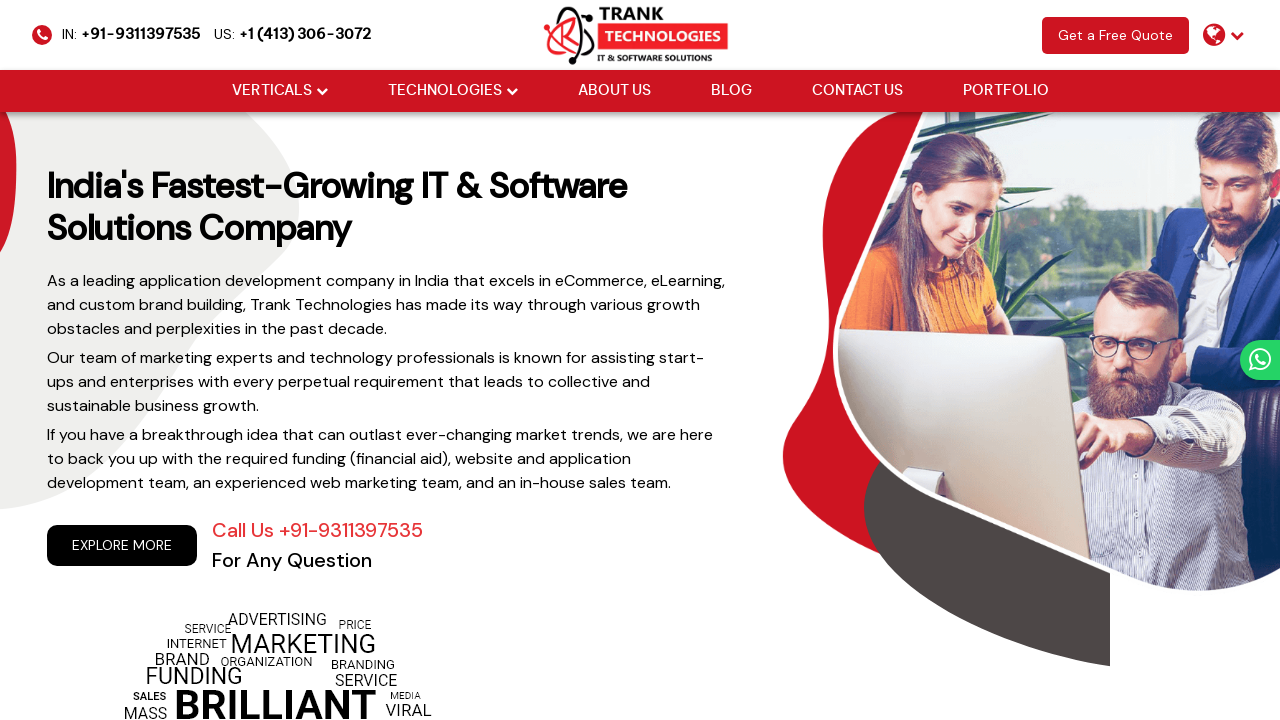

Hovered over Technologies dropdown menu at (444, 91) on xpath=//li[@class='drop_down']//a[@href='#'][normalize-space()='Technologies']
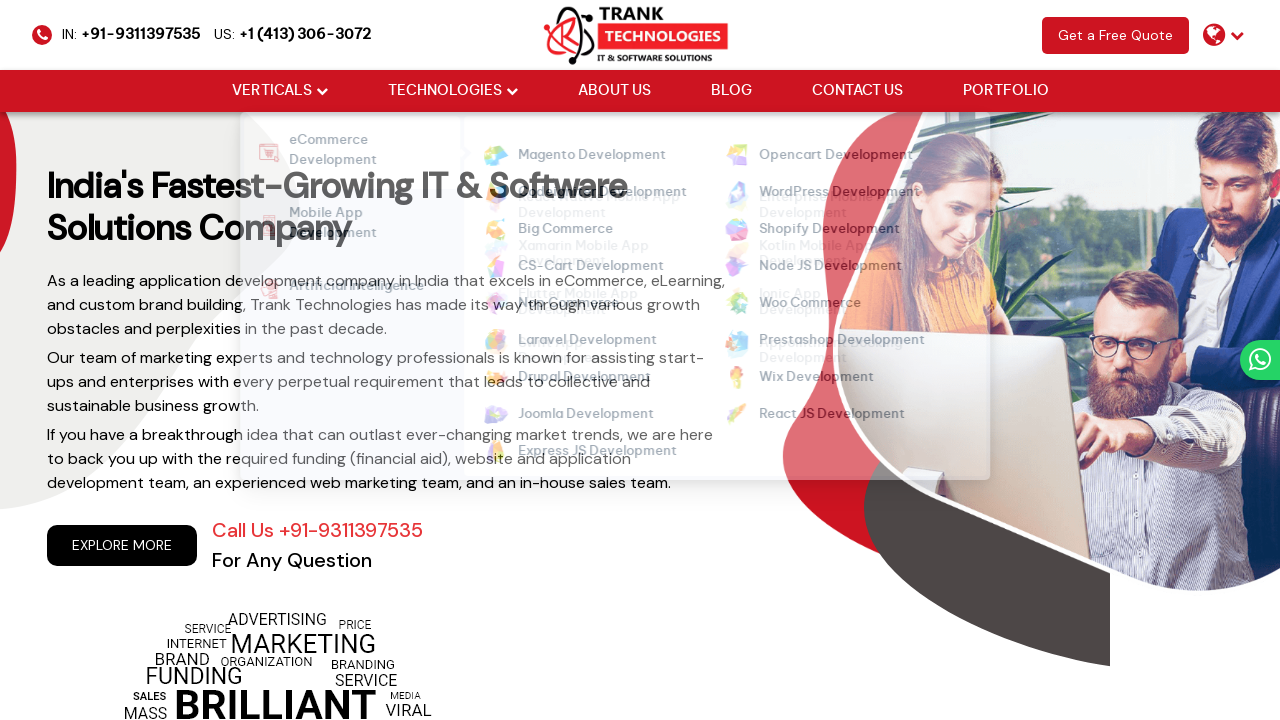

Waited for dropdown menu to fully display
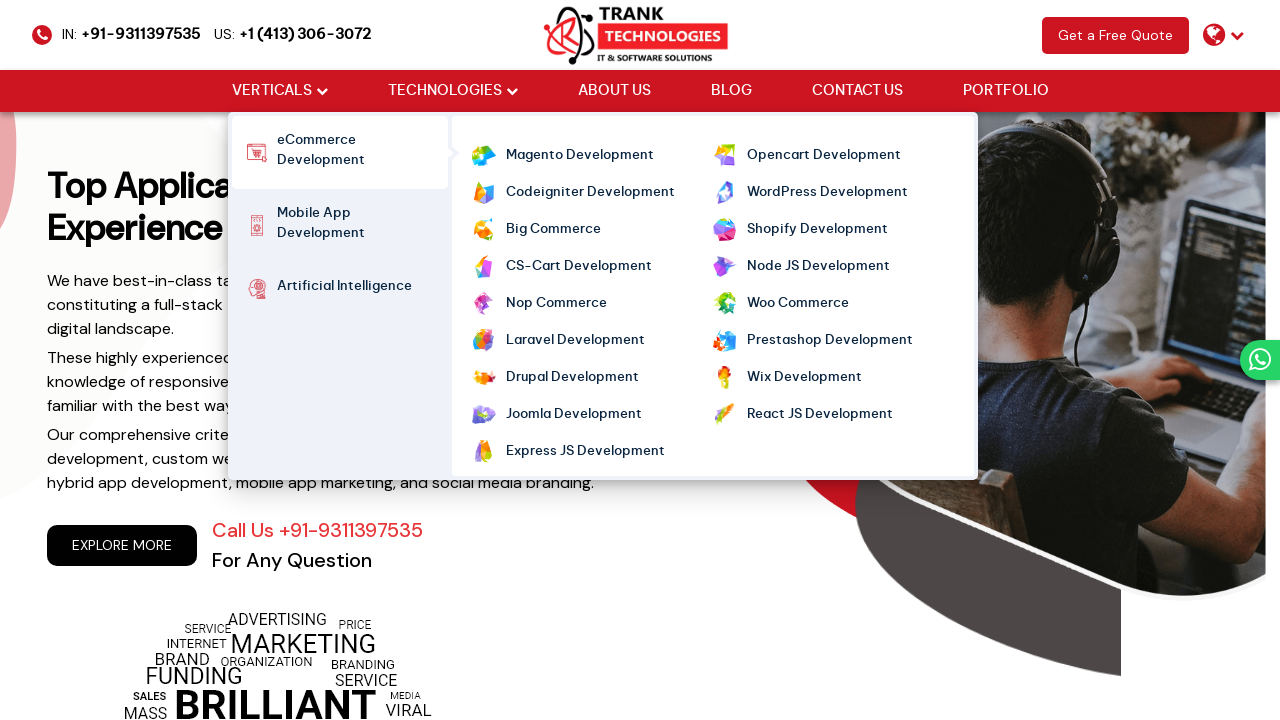

Clicked on Prestashop Development link at (830, 341) on xpath=//ul[@class='cm-flex cm-flex-wrap']//a[normalize-space()='Prestashop Devel
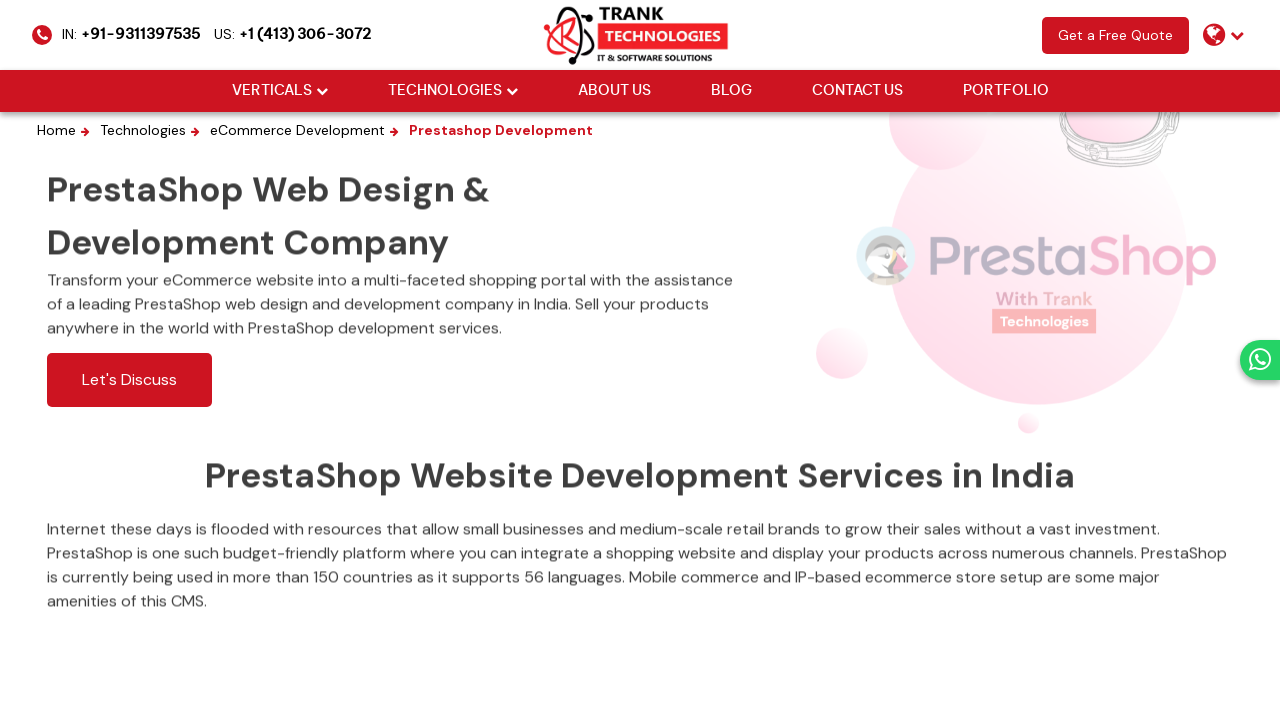

Waited for Prestashop Development page to load
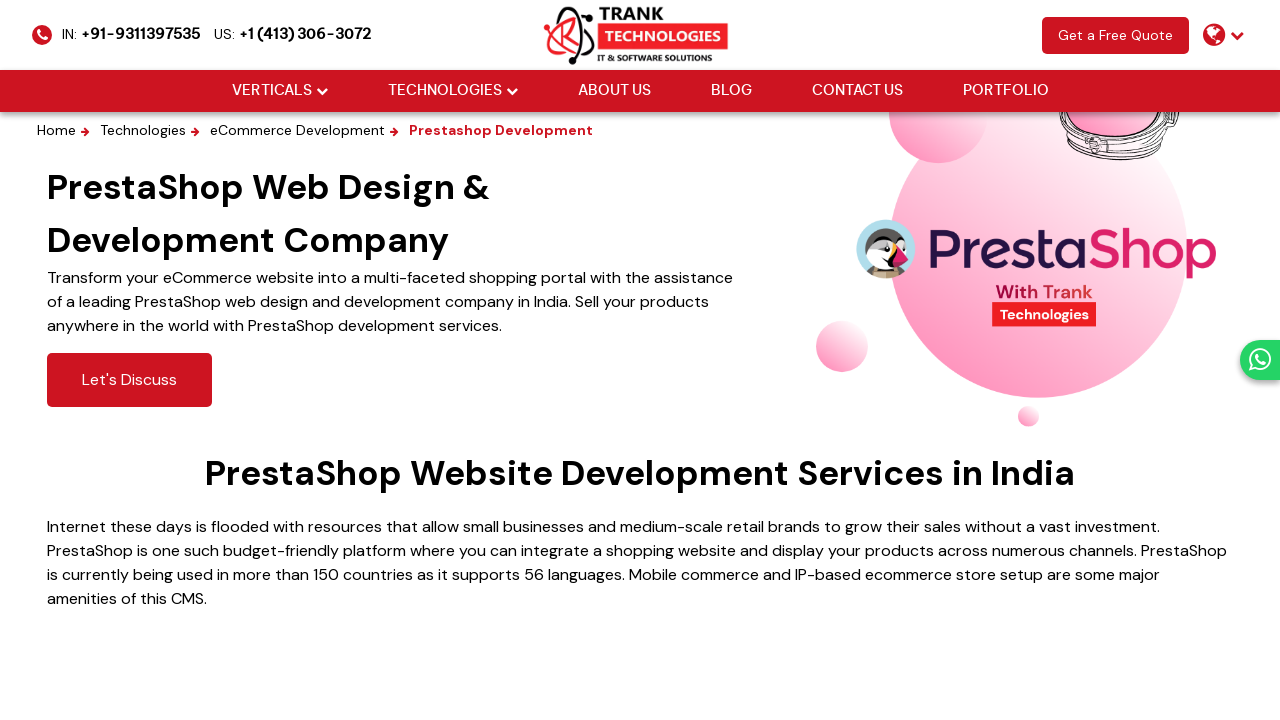

Navigated back to previous page
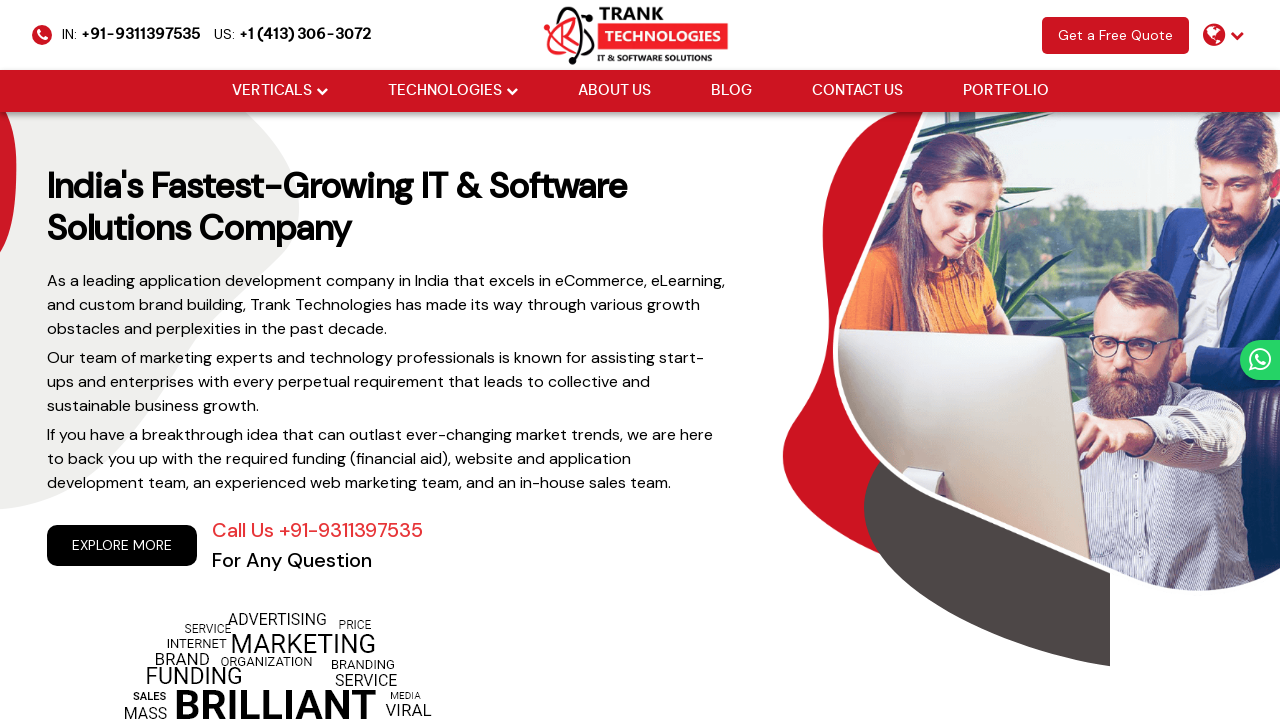

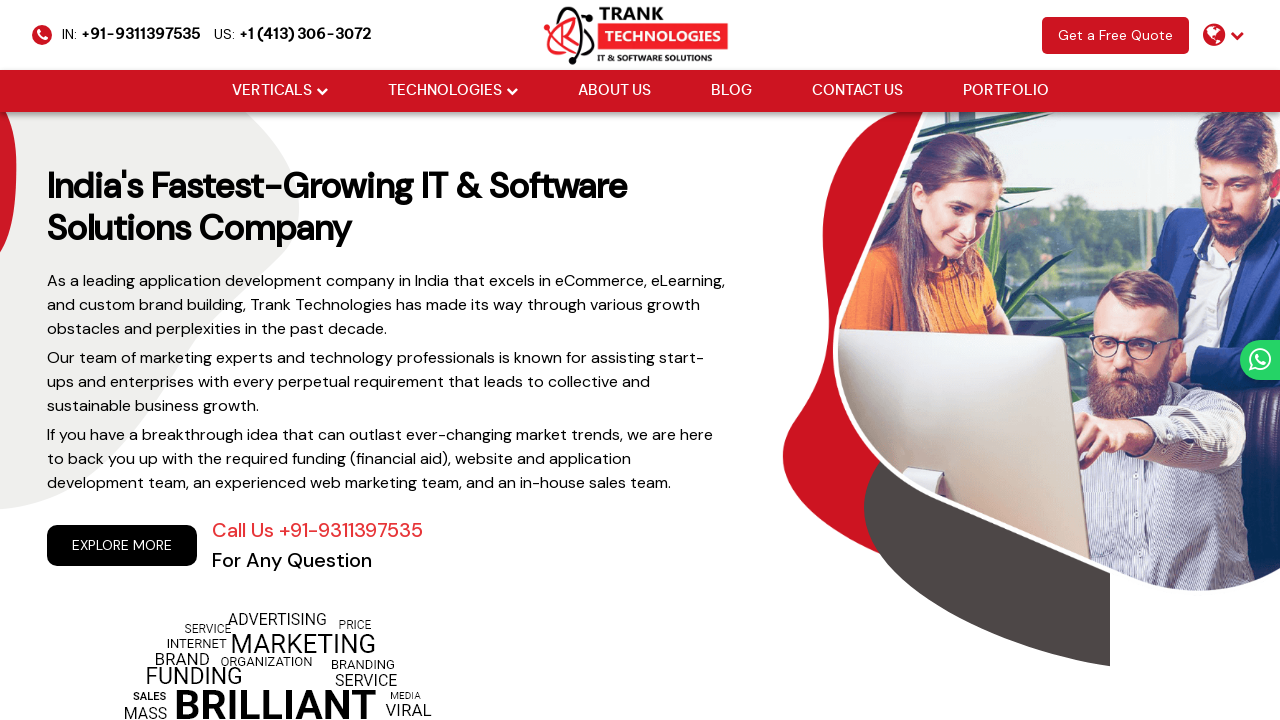